Tests marking all todo items as completed using the toggle all checkbox

Starting URL: https://demo.playwright.dev/todomvc

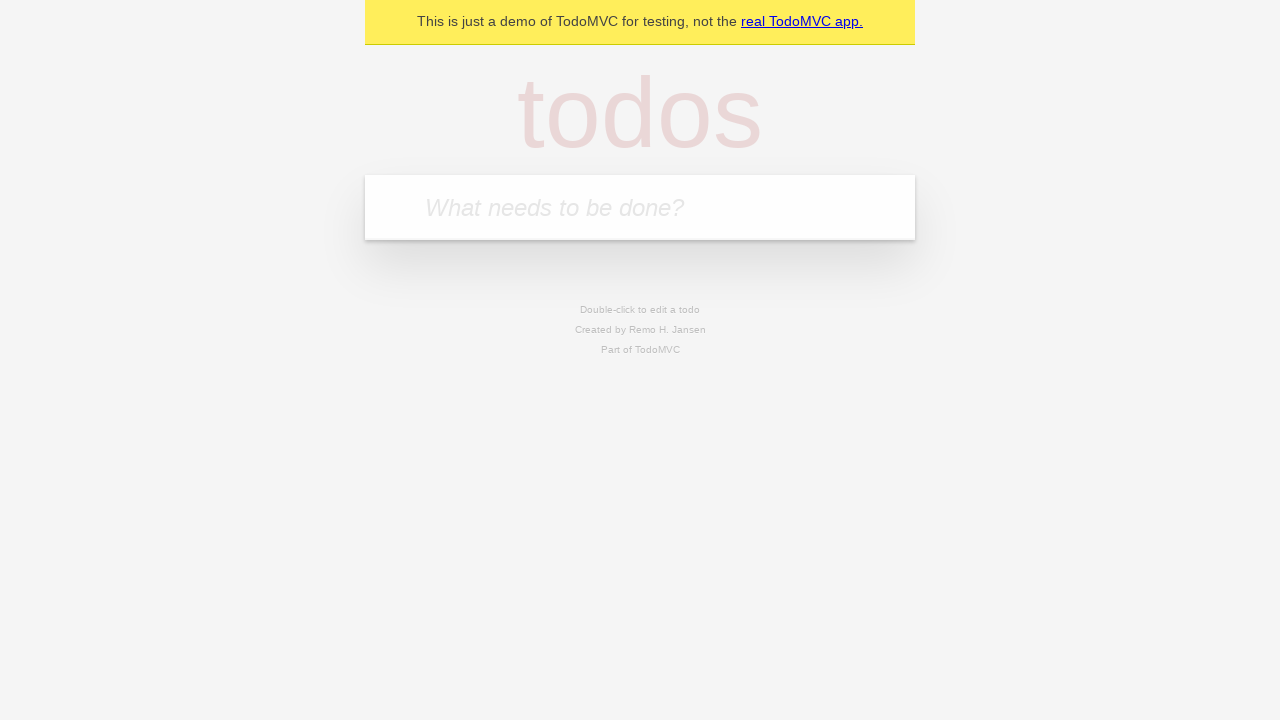

Navigated to TodoMVC demo page
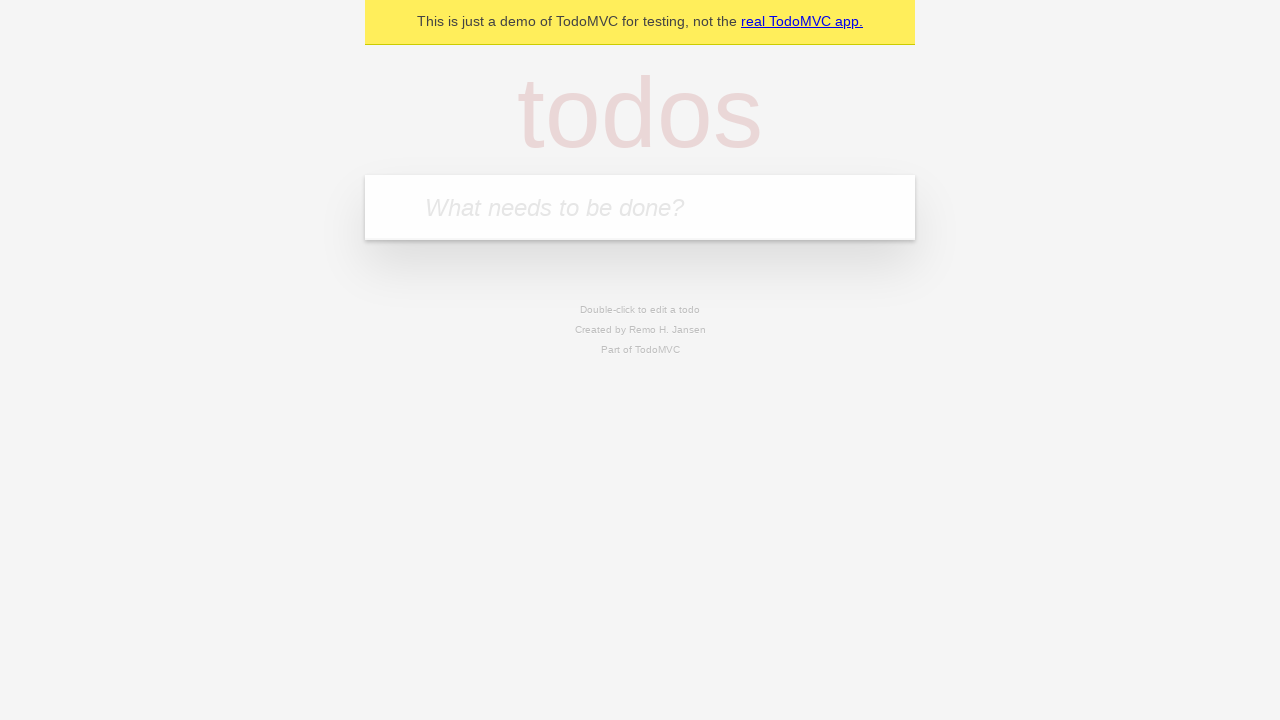

Located the new todo input field
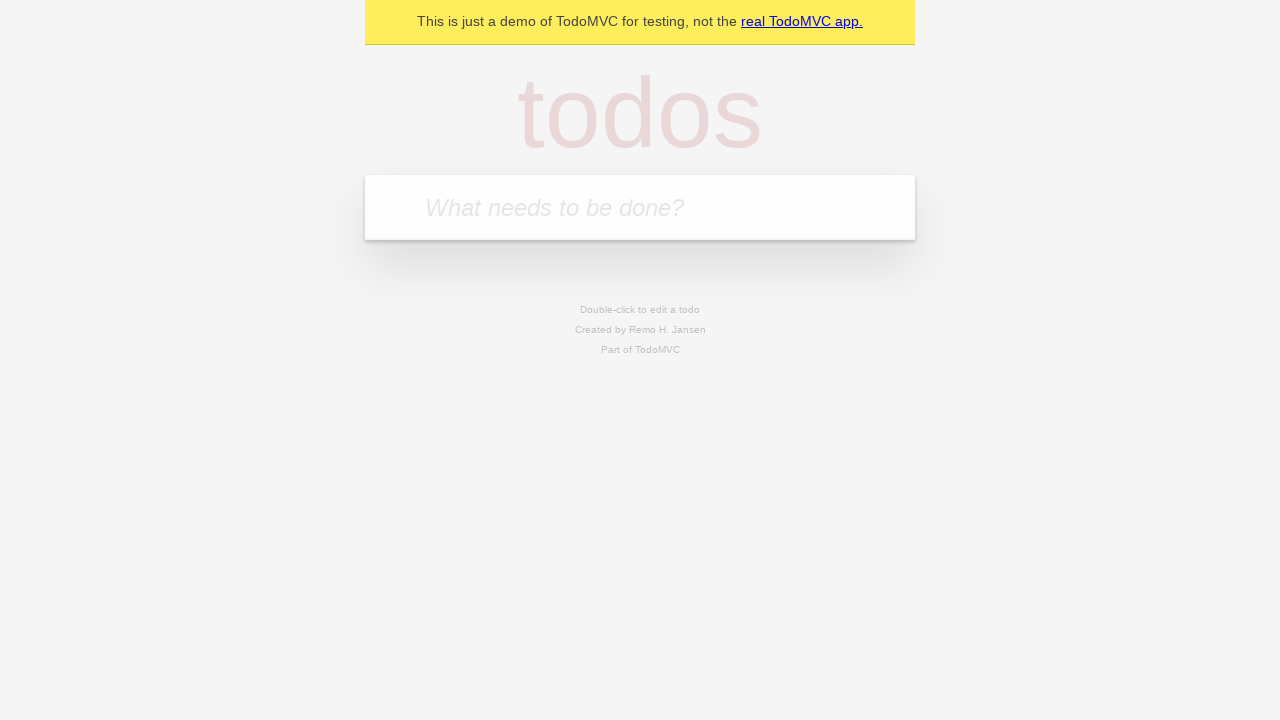

Filled todo input with 'buy some cheese' on internal:attr=[placeholder="What needs to be done?"i]
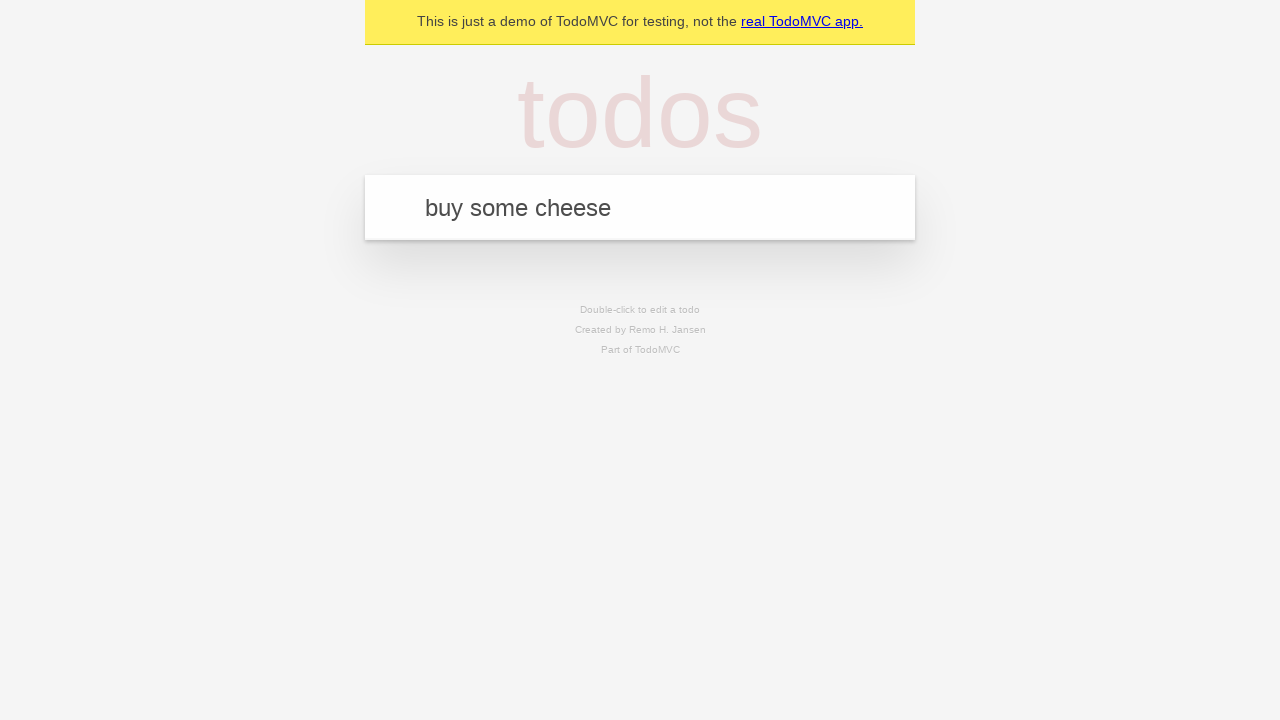

Pressed Enter to add todo item 'buy some cheese' on internal:attr=[placeholder="What needs to be done?"i]
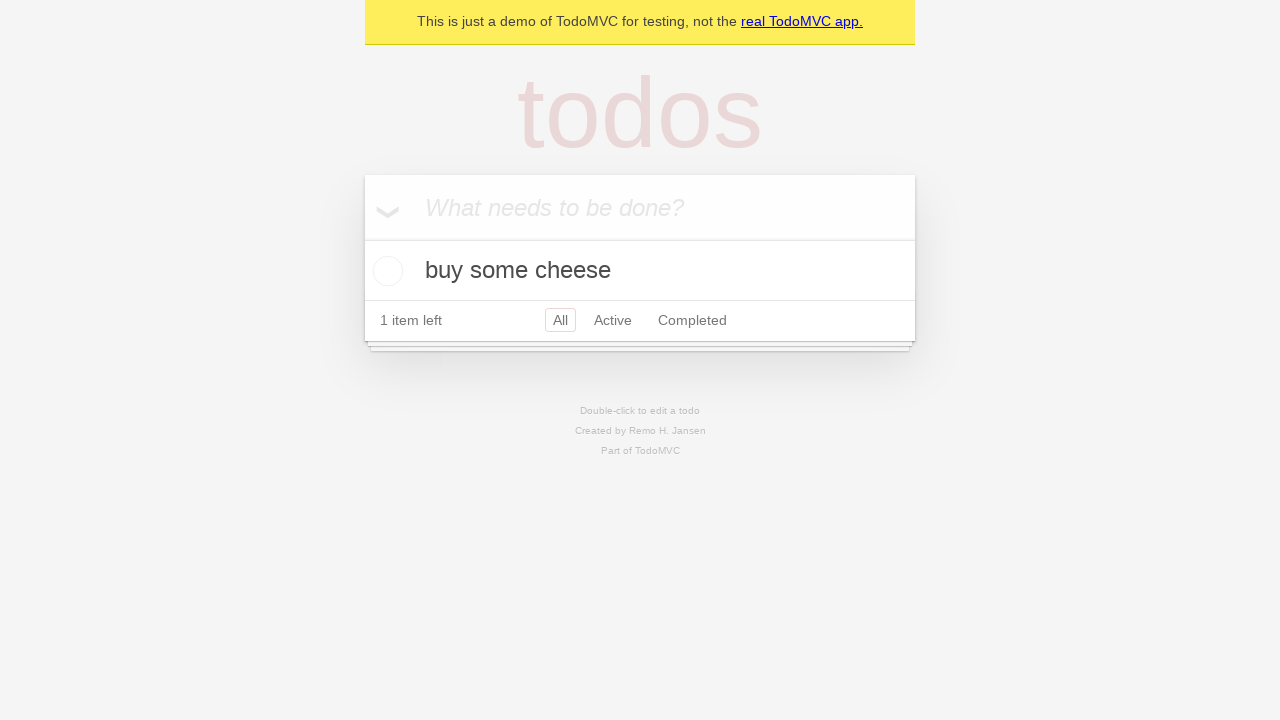

Filled todo input with 'feed the cat' on internal:attr=[placeholder="What needs to be done?"i]
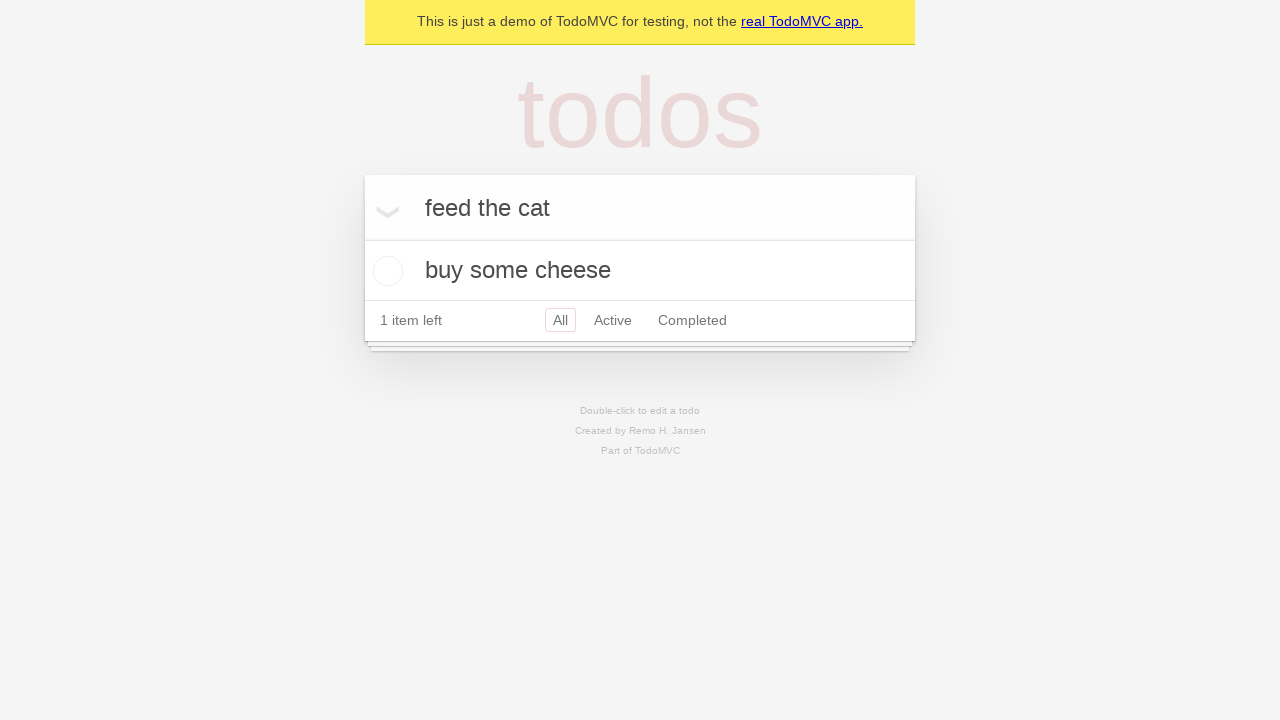

Pressed Enter to add todo item 'feed the cat' on internal:attr=[placeholder="What needs to be done?"i]
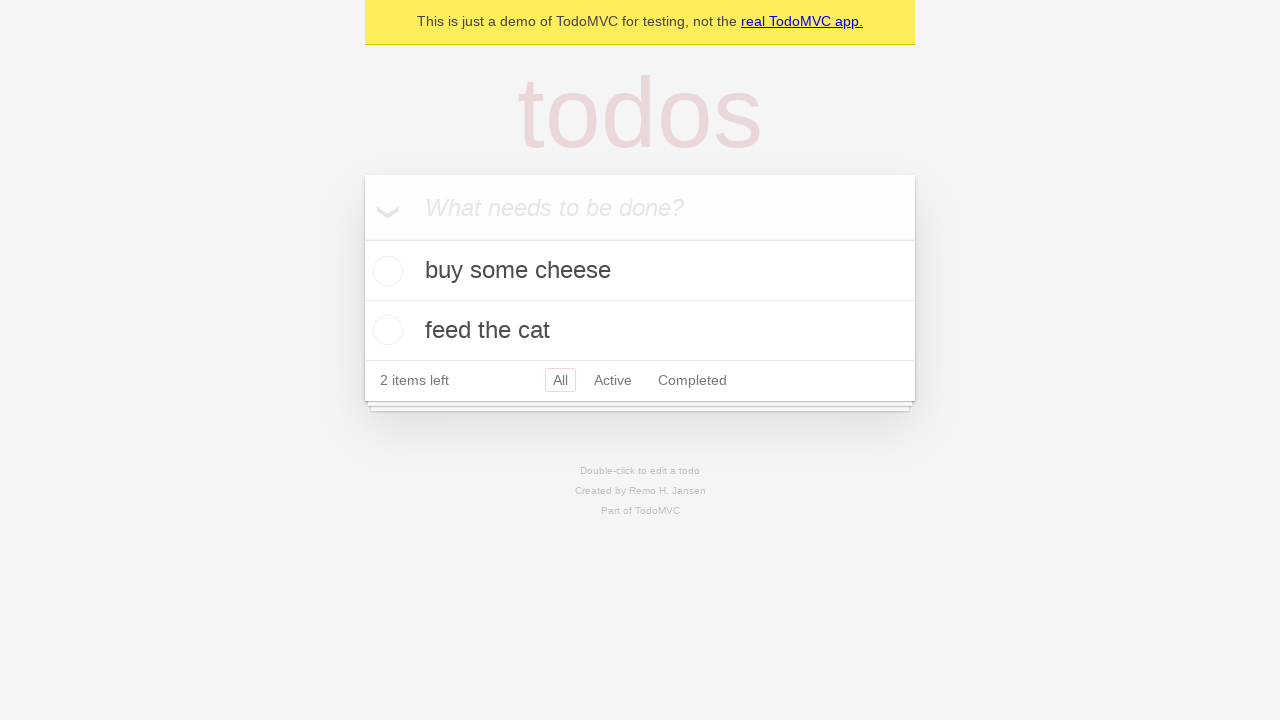

Filled todo input with 'book a doctors appointment' on internal:attr=[placeholder="What needs to be done?"i]
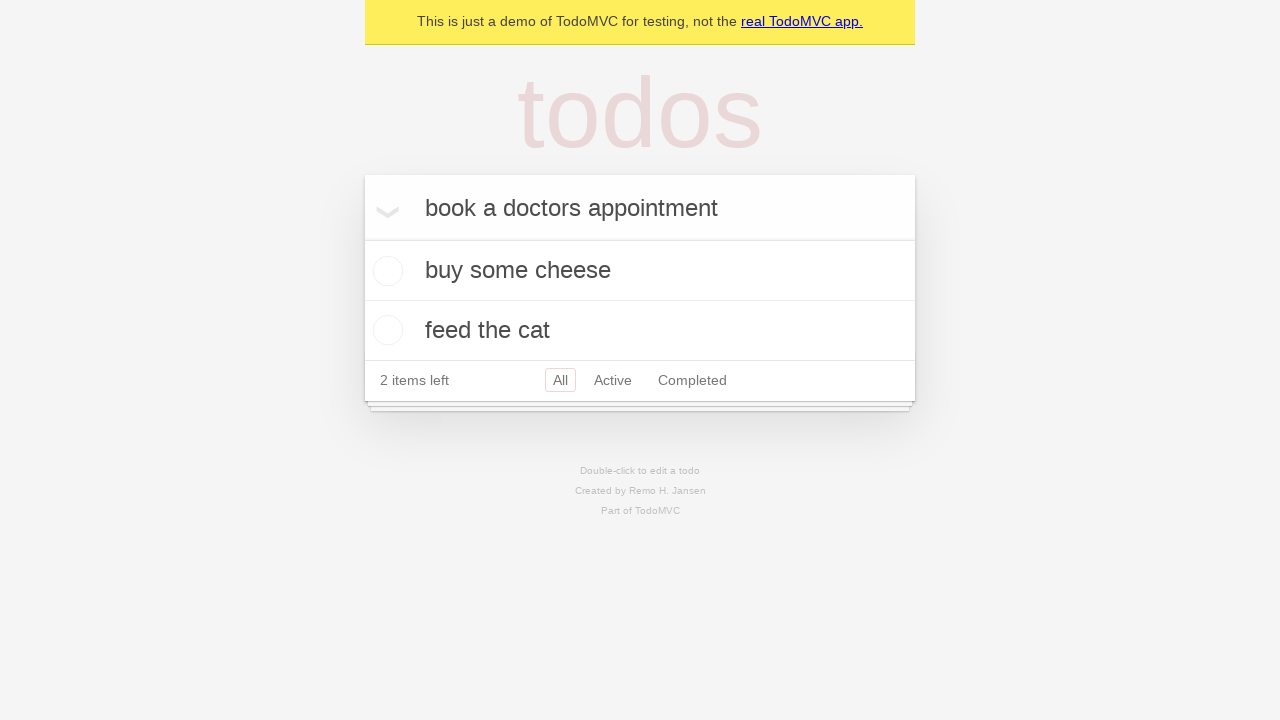

Pressed Enter to add todo item 'book a doctors appointment' on internal:attr=[placeholder="What needs to be done?"i]
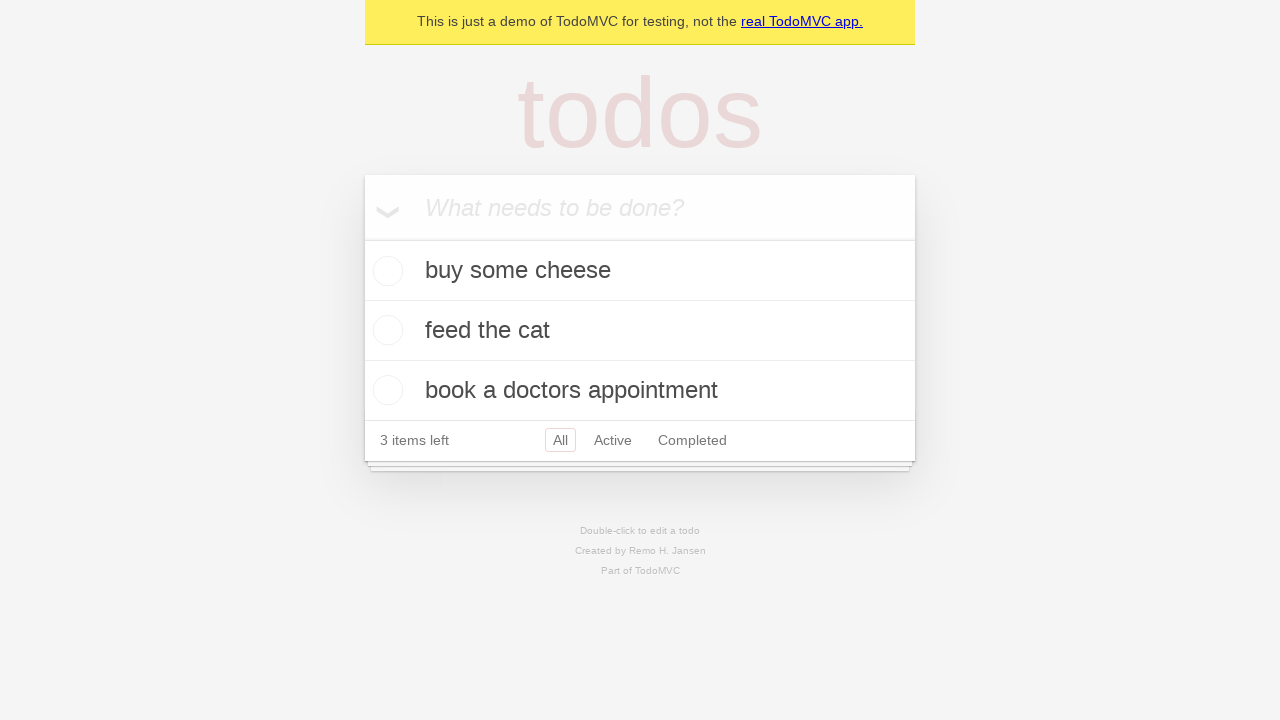

All three todo items loaded and visible
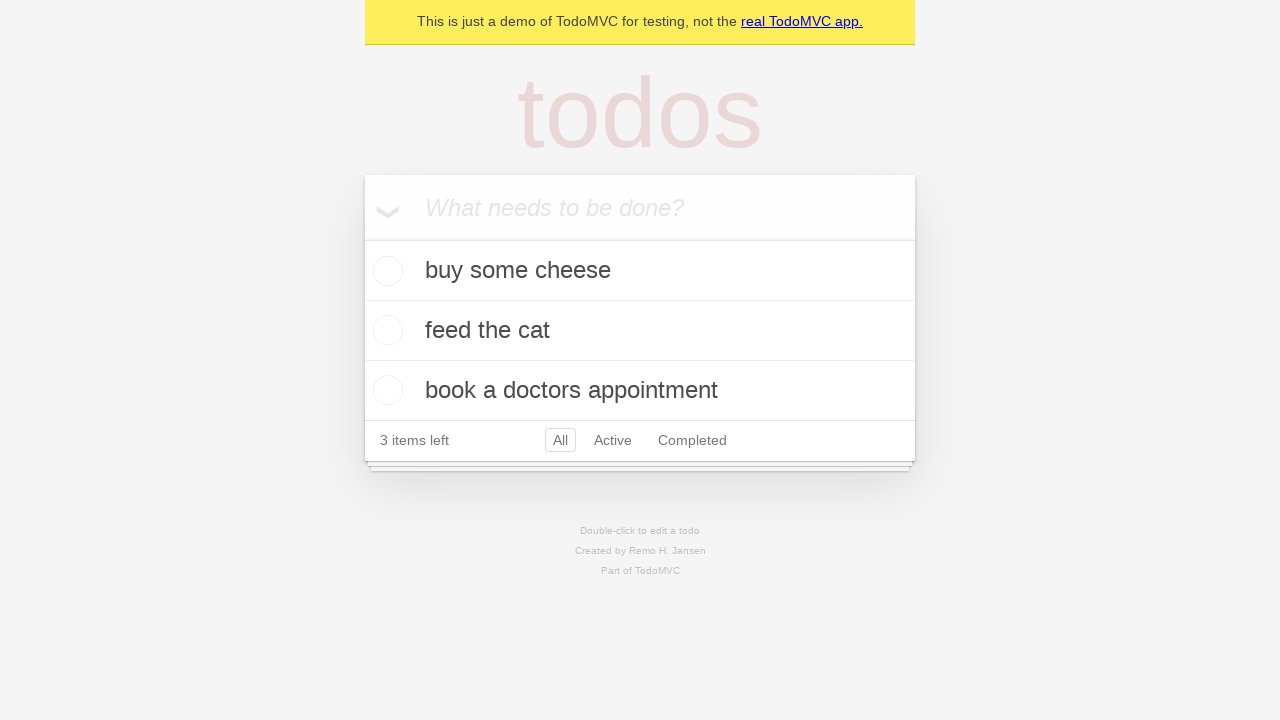

Clicked 'Mark all as complete' checkbox to mark all items as completed at (362, 238) on internal:label="Mark all as complete"i
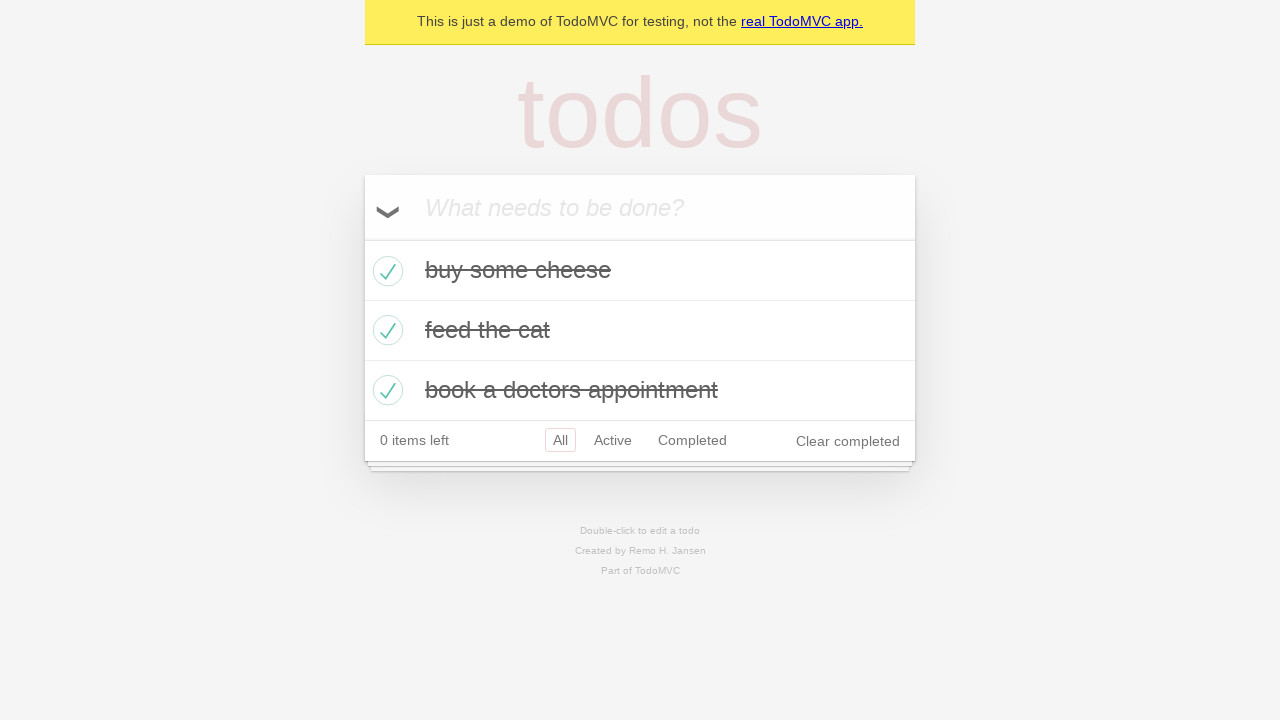

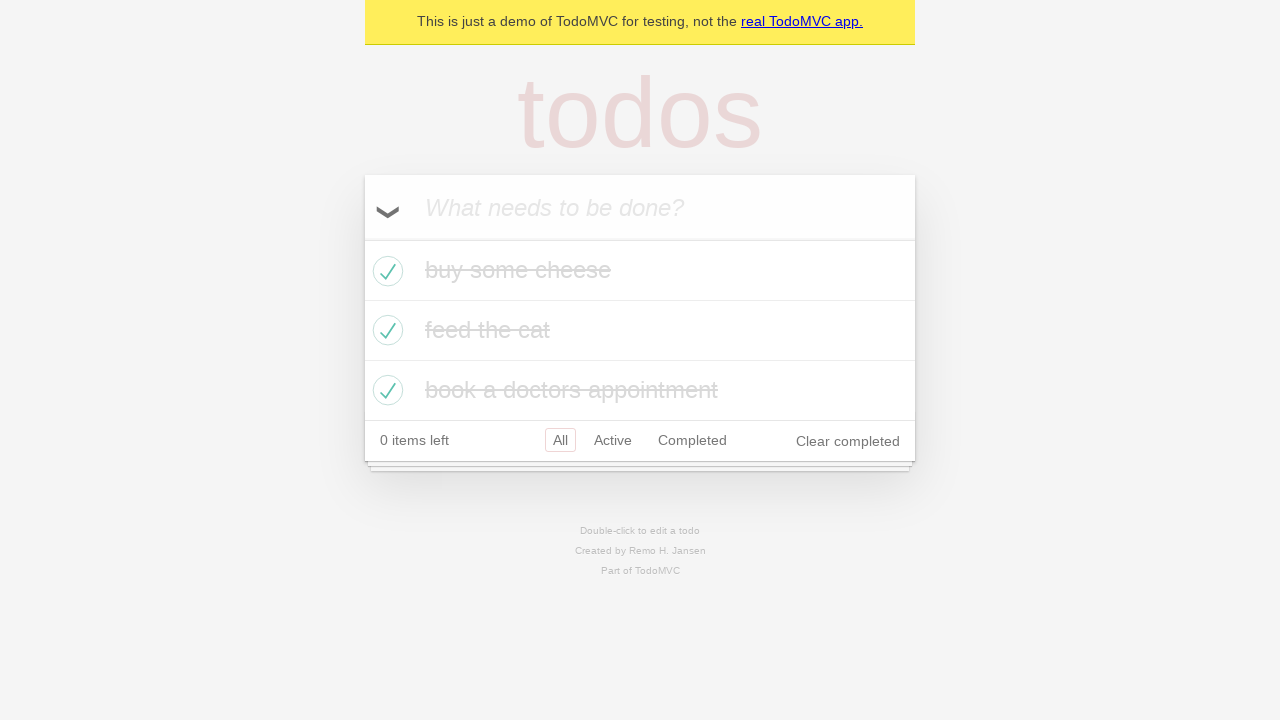